Scrolls to the Inputs link if needed, clicks it, fills the input field with a number value

Starting URL: https://practice.cydeo.com

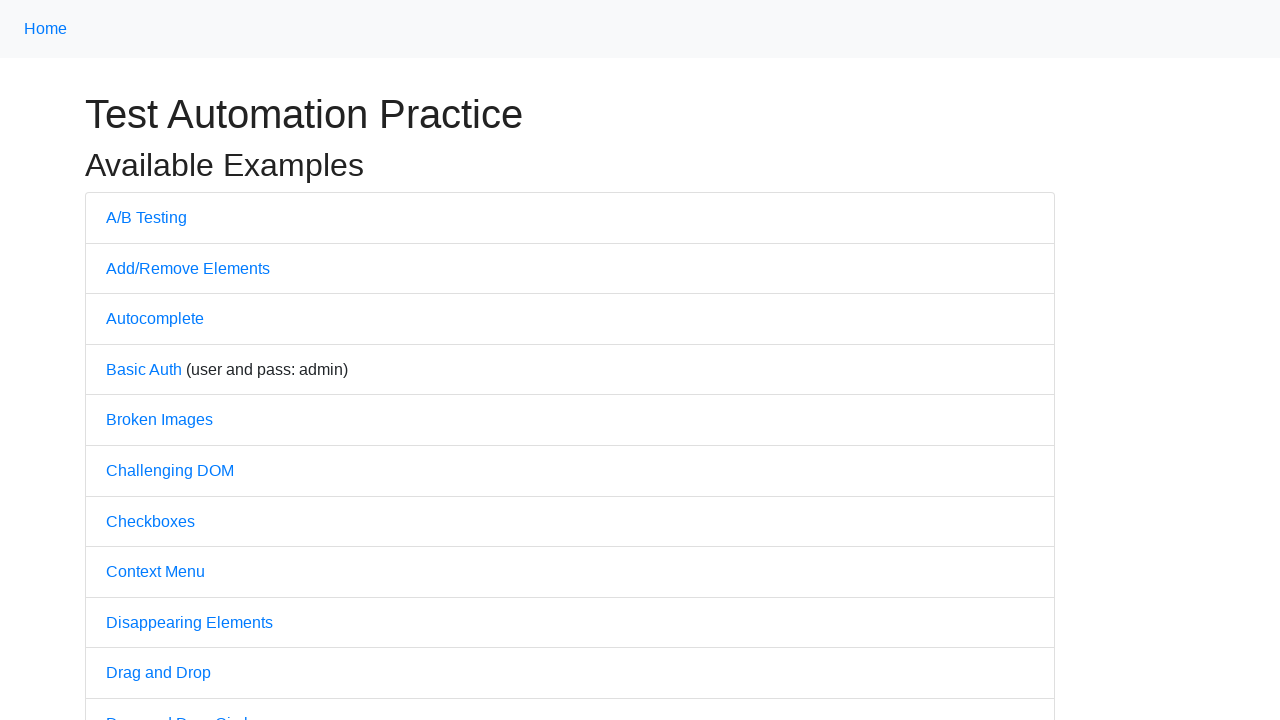

Scrolled Inputs link into view if needed
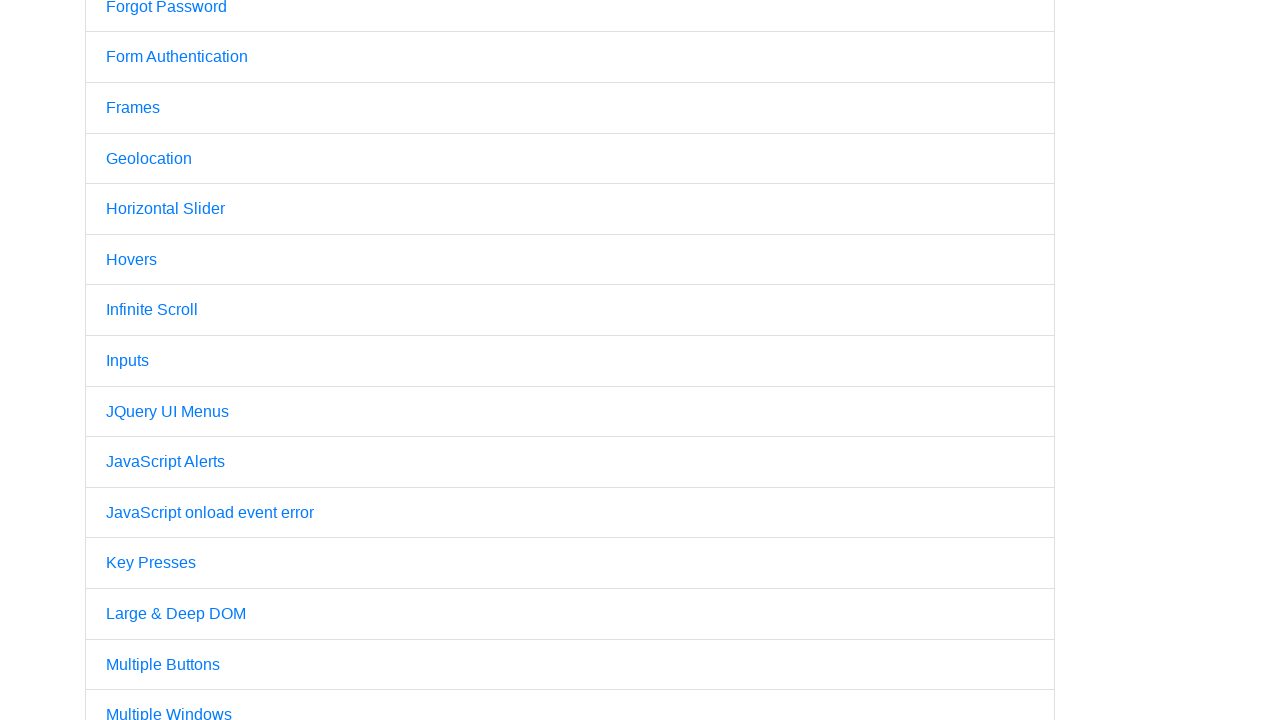

Clicked Inputs link at (128, 361) on internal:text="Inputs"i
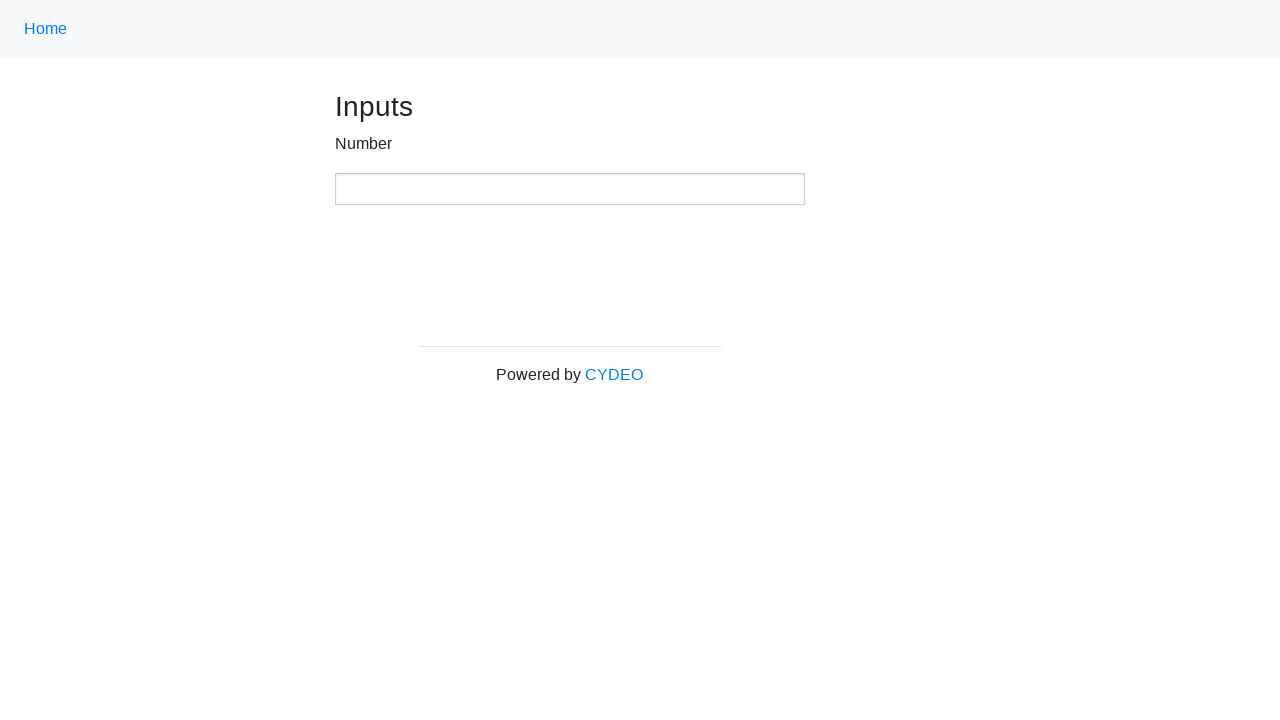

Filled number input field with value '123' on input[type=number]
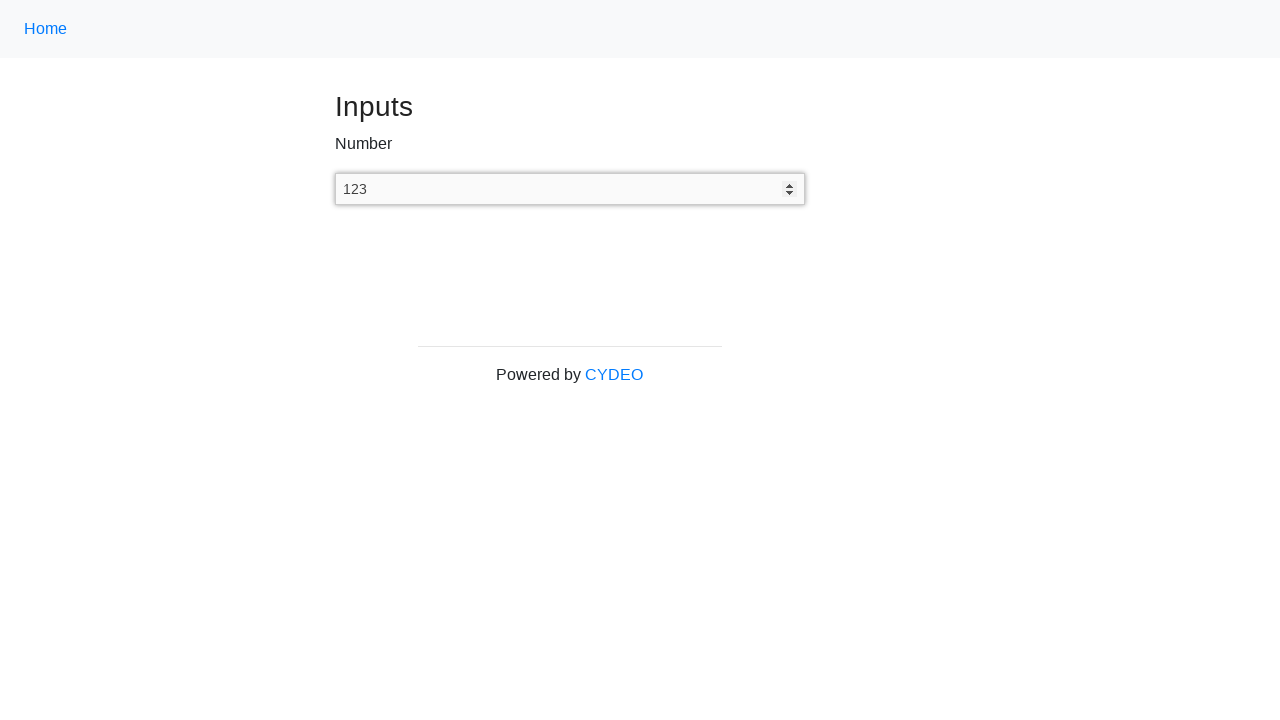

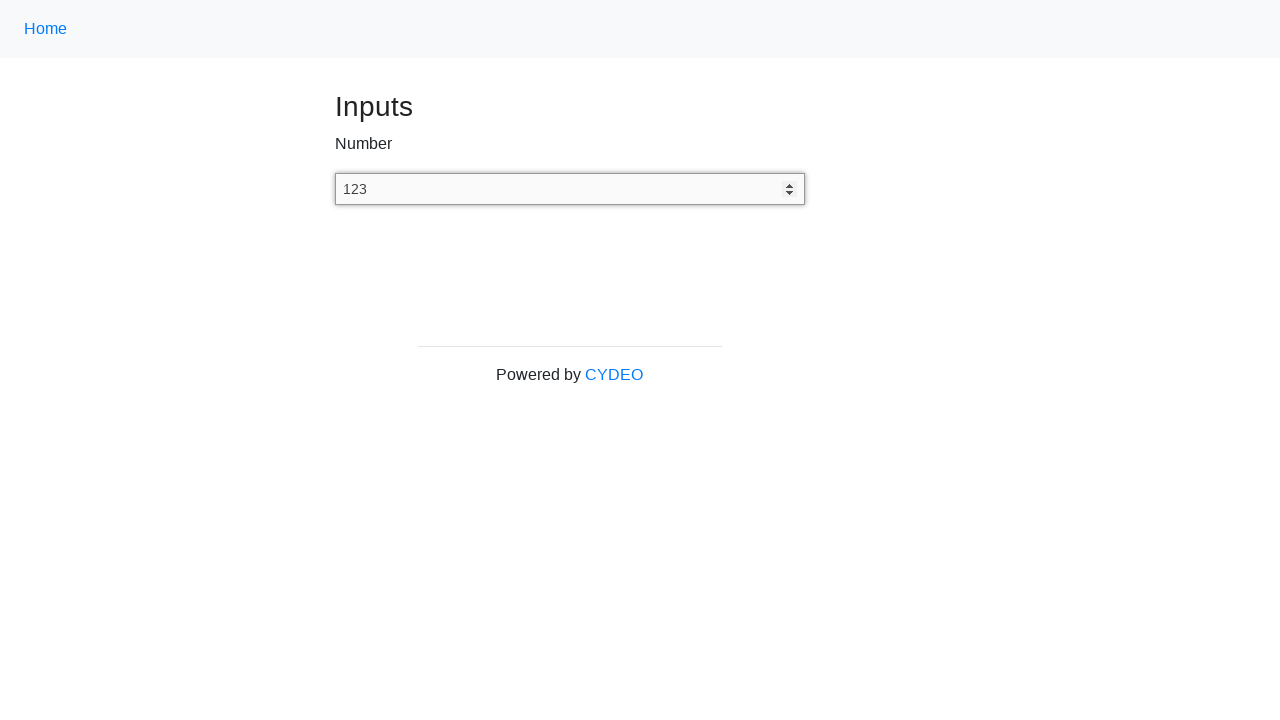